Verifies that a HELOC calculator site loads correctly by checking for key content elements (HELOC, Calculator, mortgage, Get Started) and testing that the main button is clickable.

Starting URL: https://heloc.noteware.dev

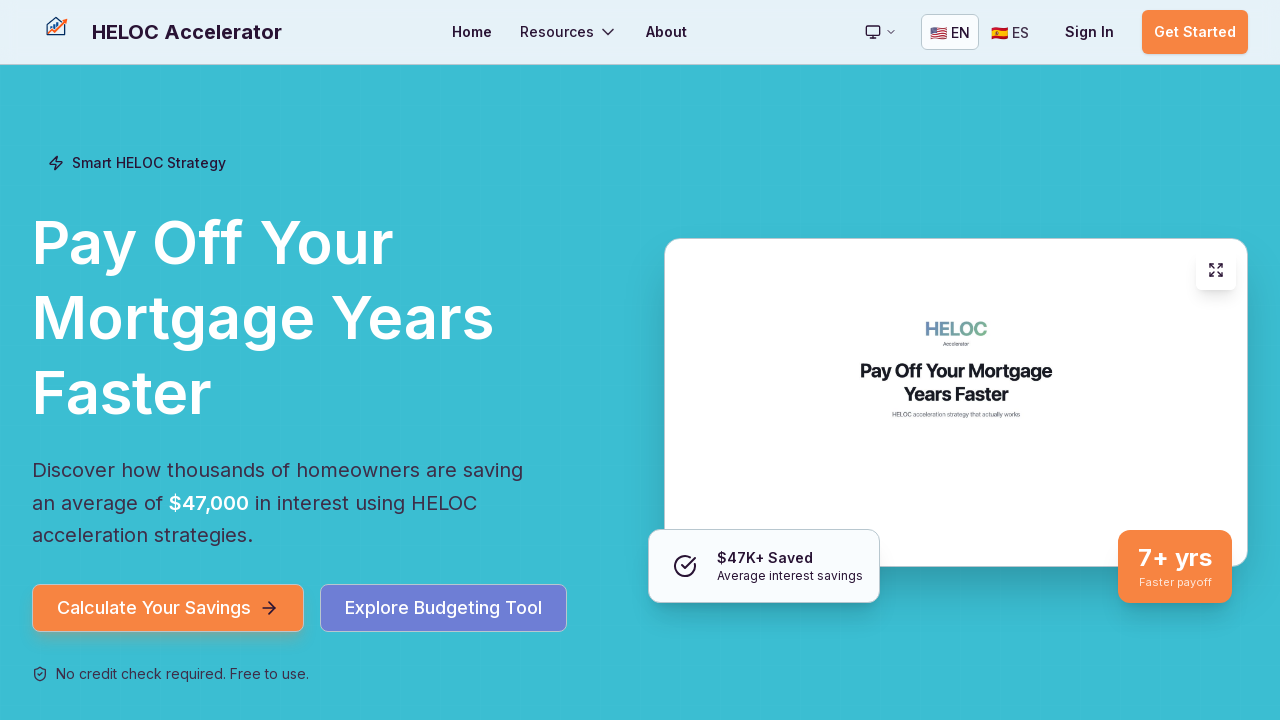

Waited for page to reach networkidle load state
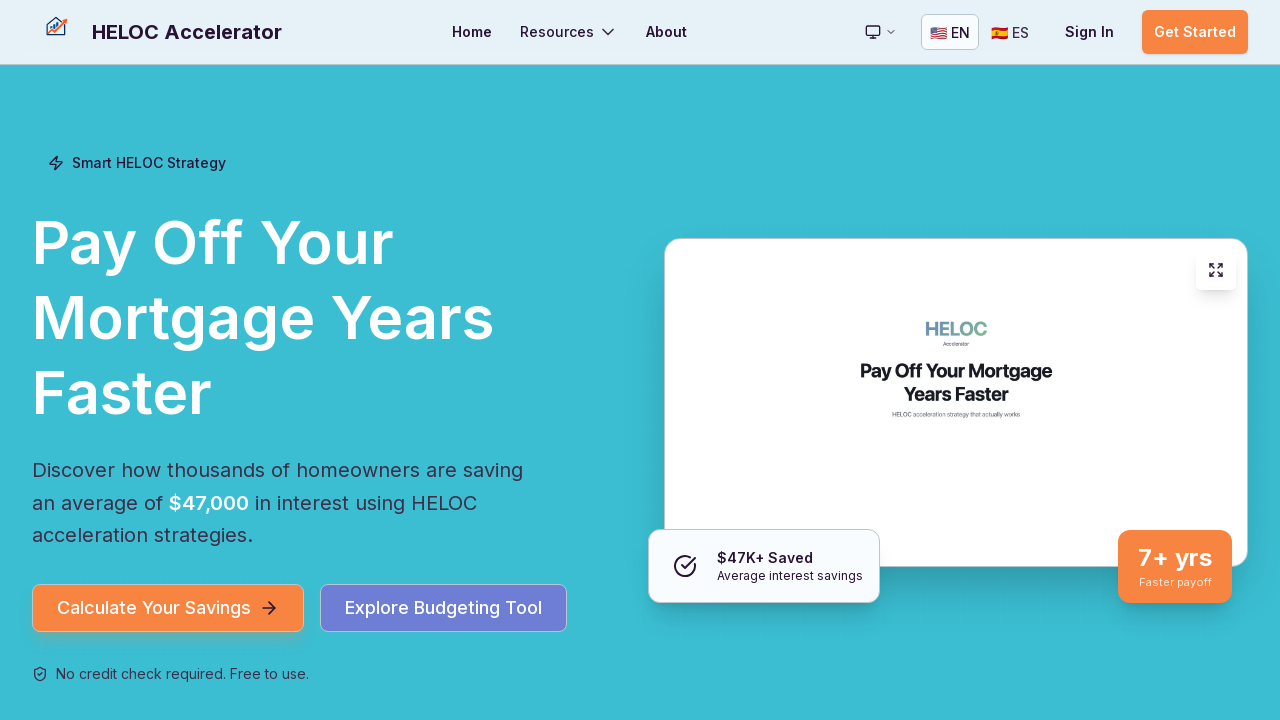

Waited 3 seconds for dynamic content to load
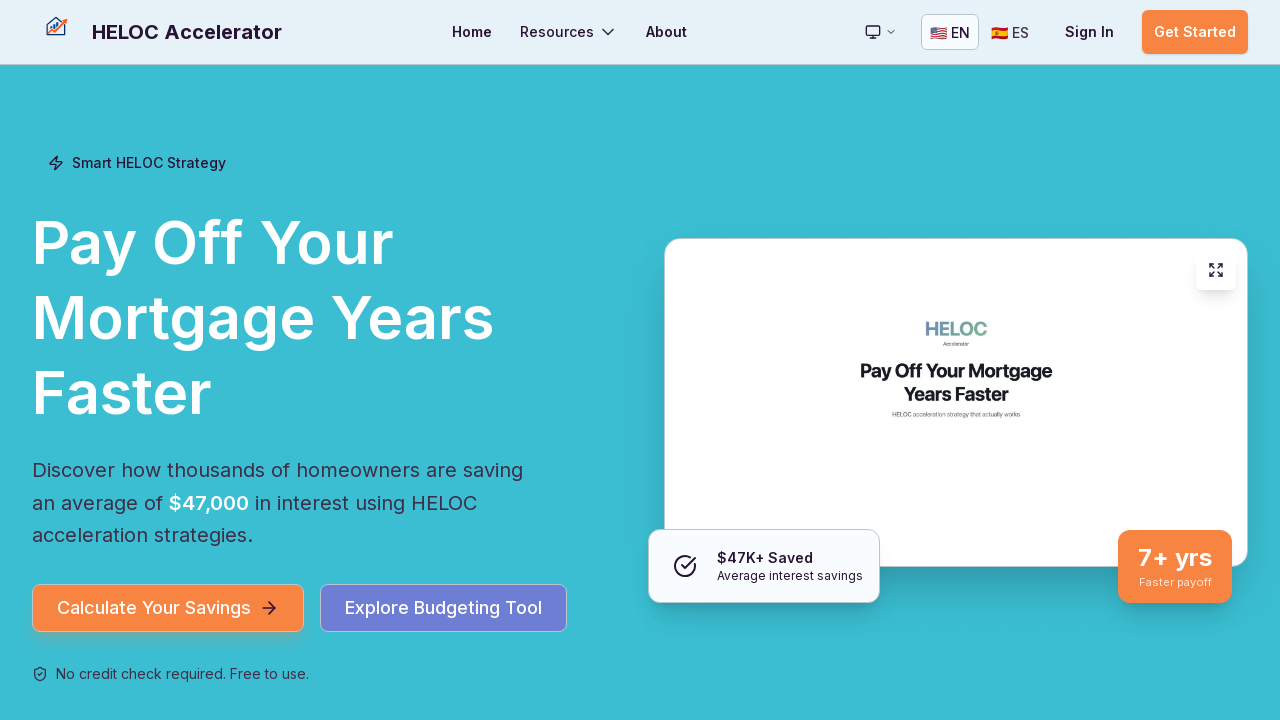

Retrieved main heading text: Pay Off Your Mortgage Years Faster
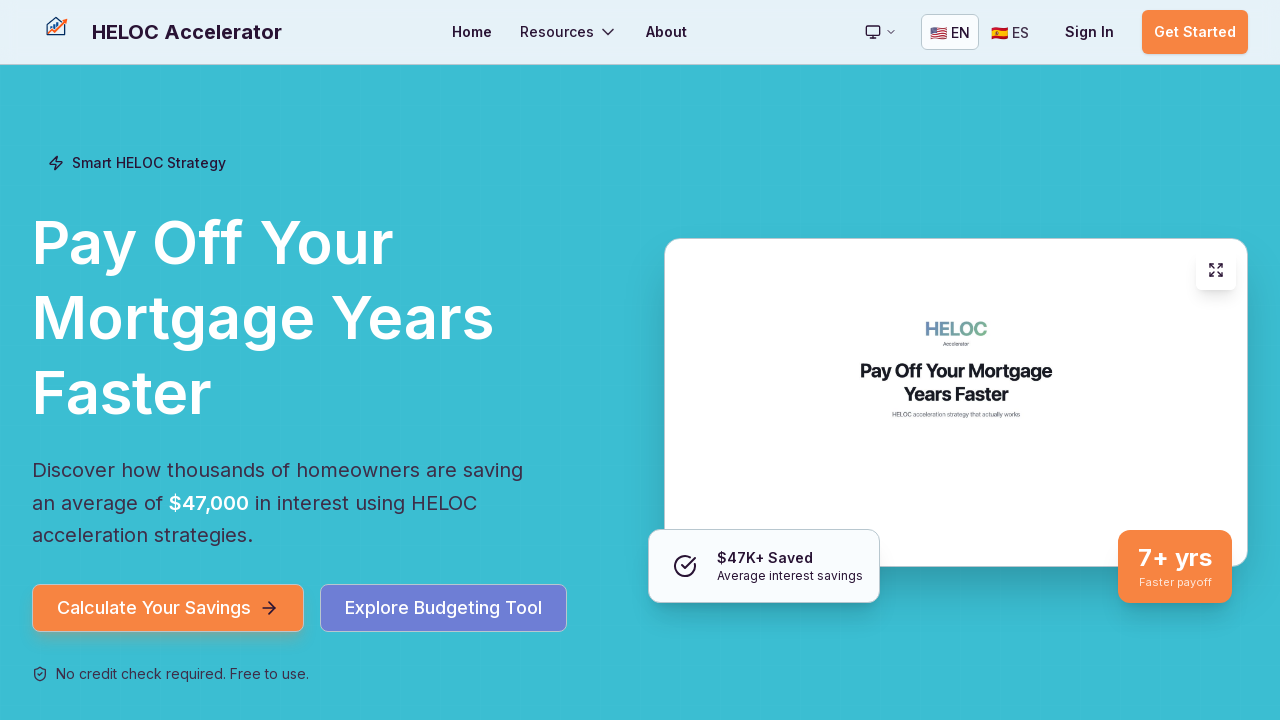

Retrieved button text: Resources
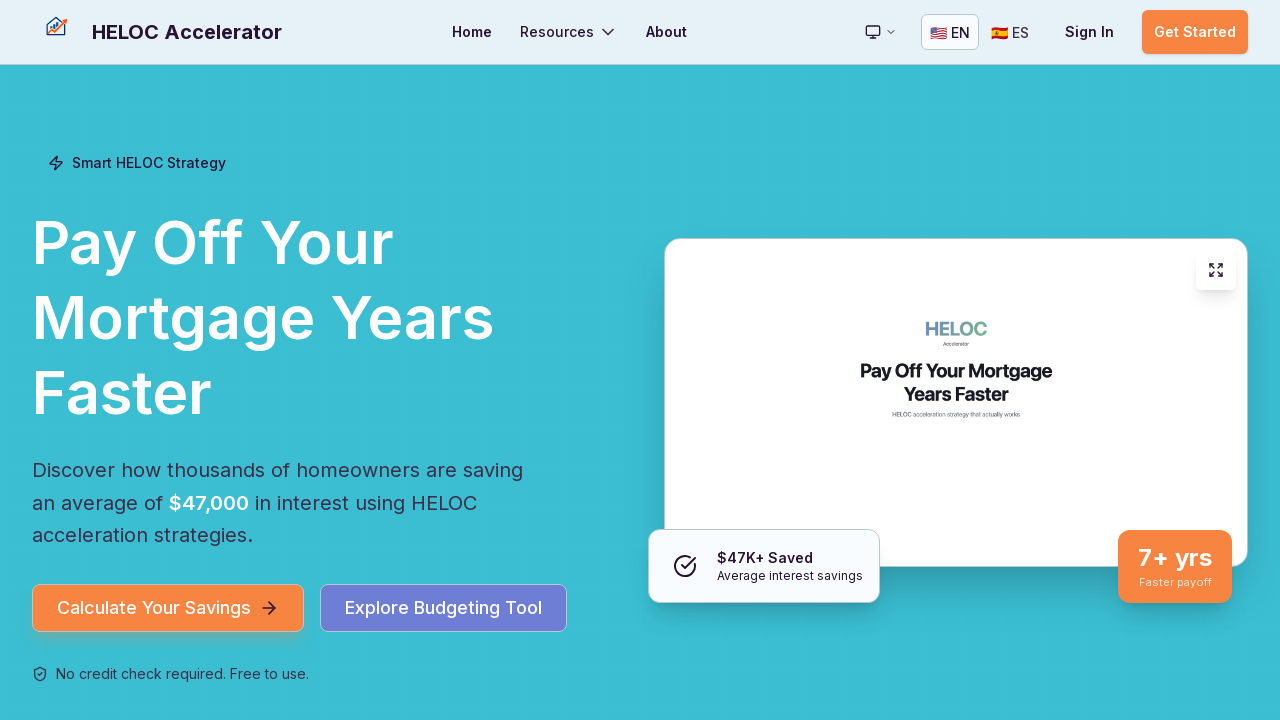

Body element is present on page
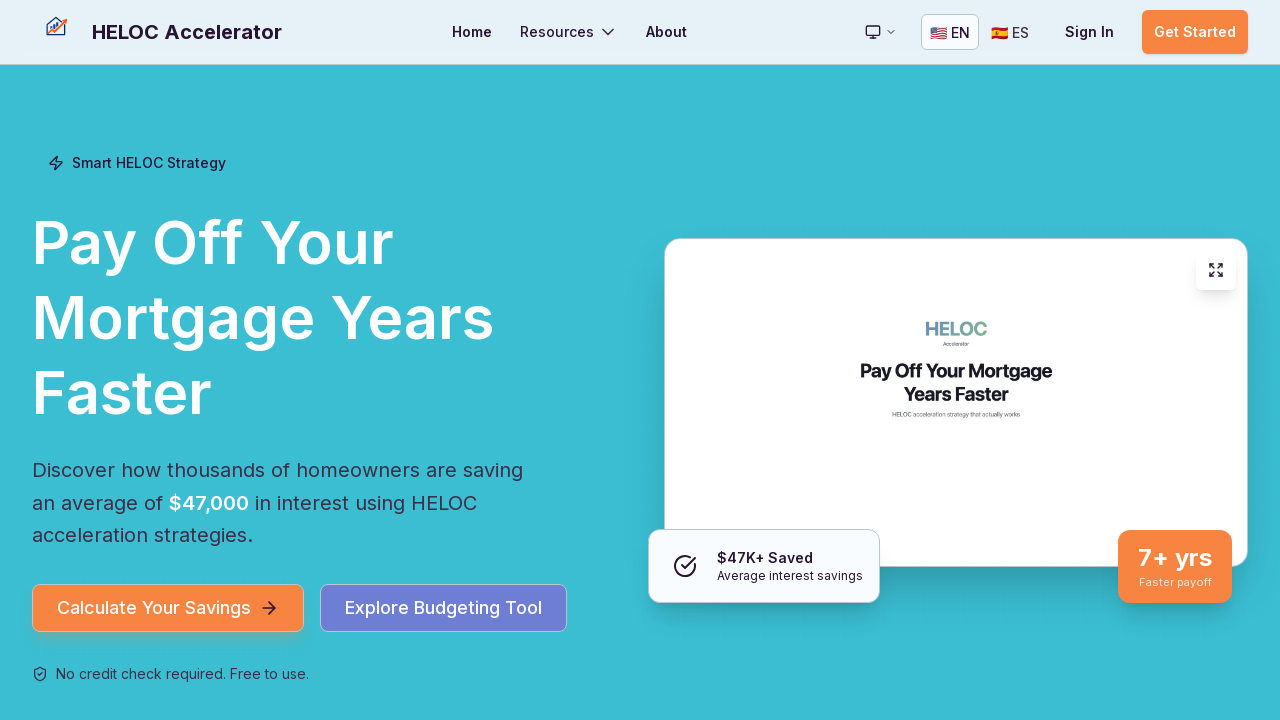

Retrieved full page content from body
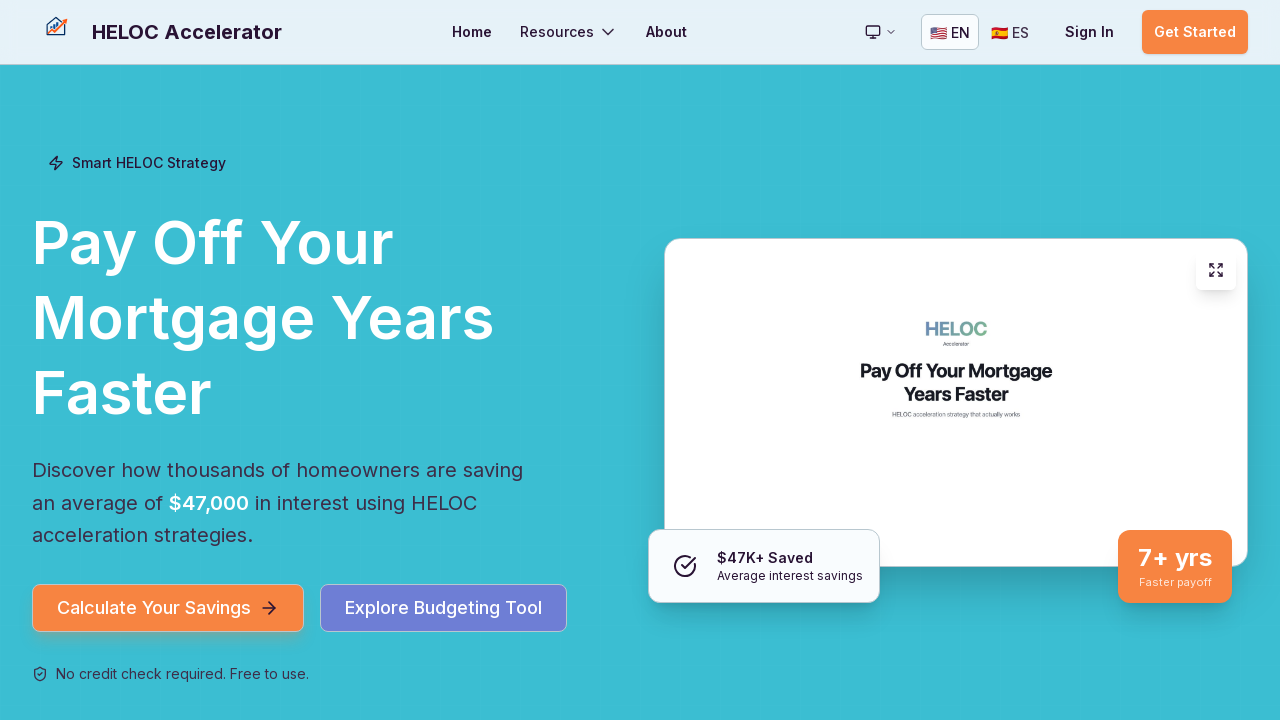

Verified key content (HELOC or Calculator) is present on page
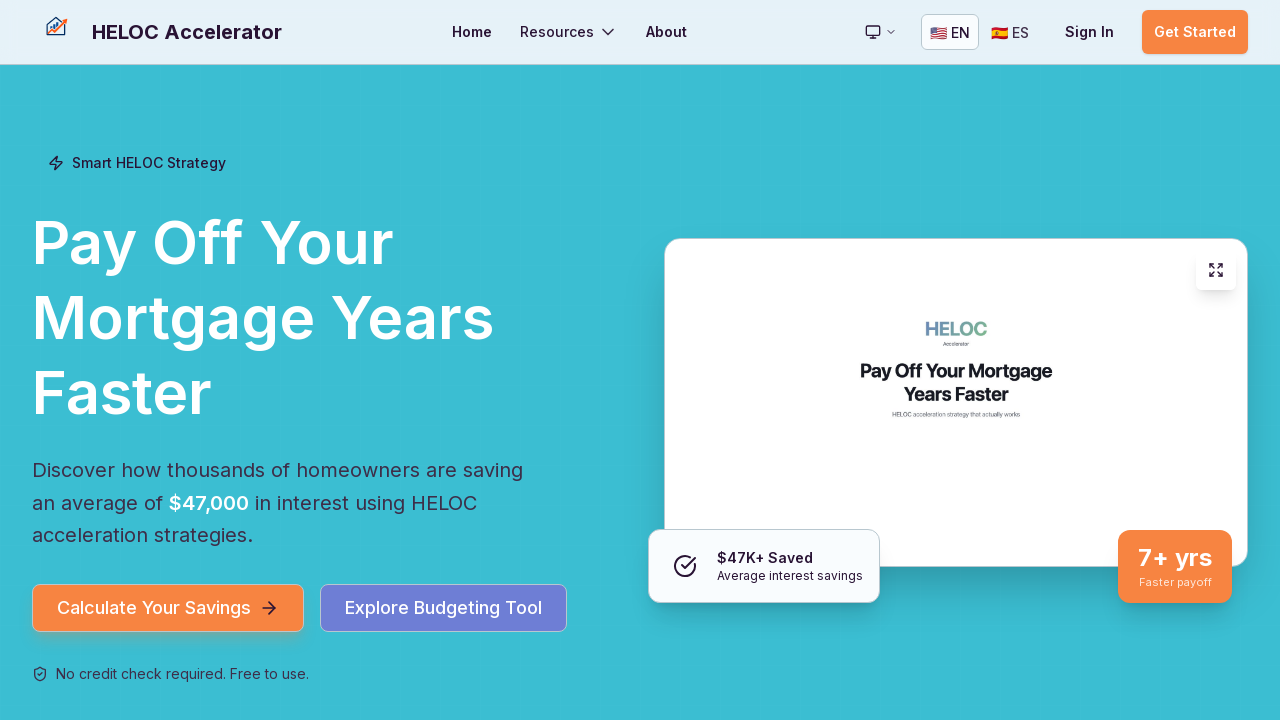

Clicked the main button to verify it is clickable at (569, 32) on button
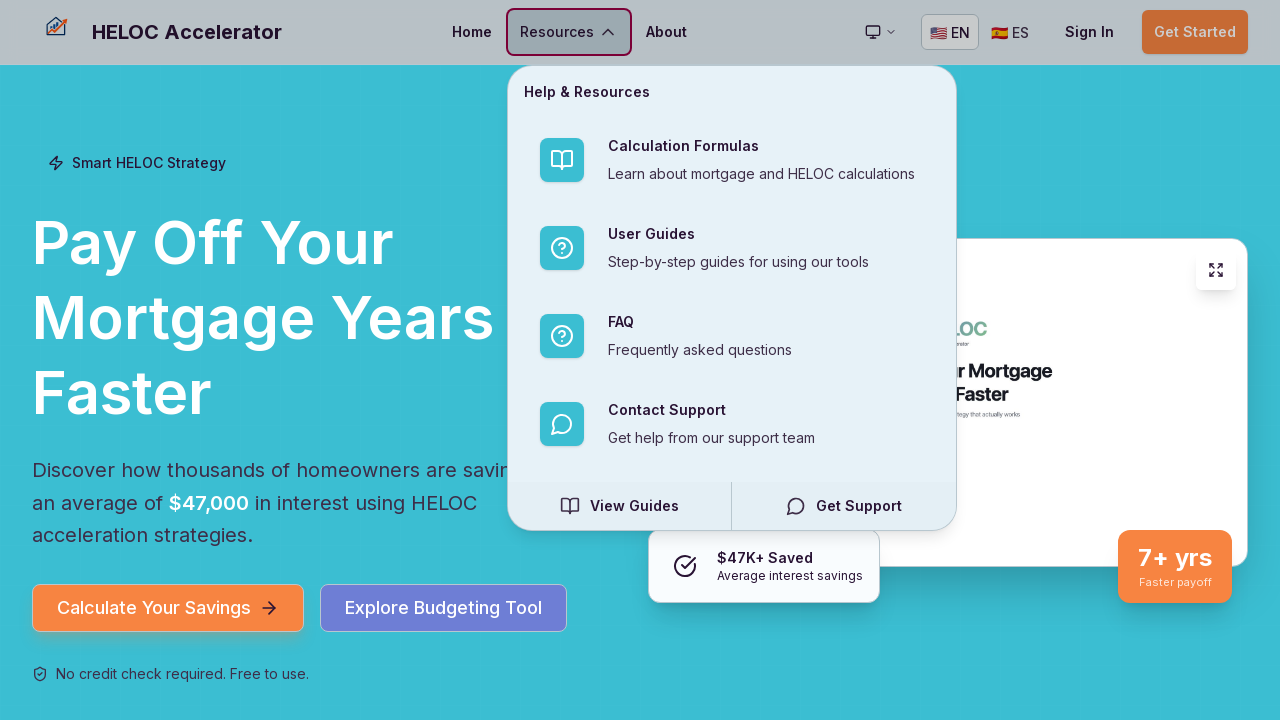

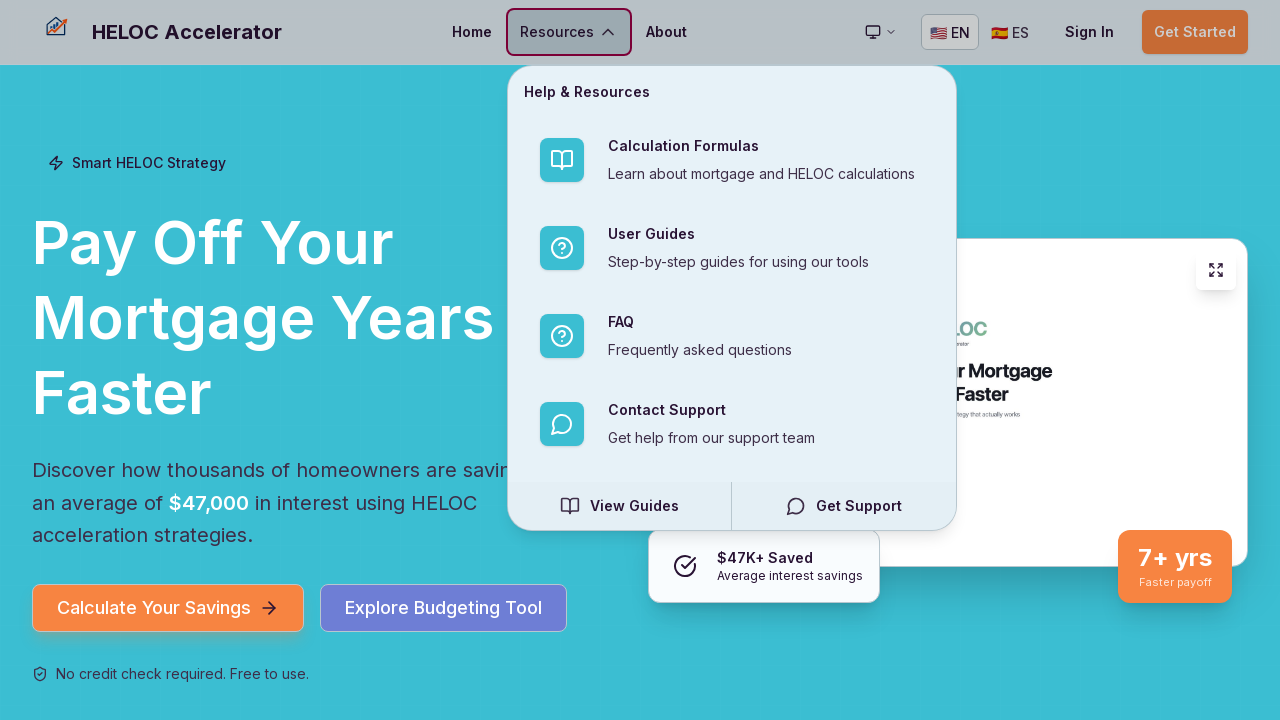